Tests navigation on GreensTechnology website by clicking on a heading element to expand a section and then clicking on a resume training link.

Starting URL: http://greenstech.in/selenium-course-content.html

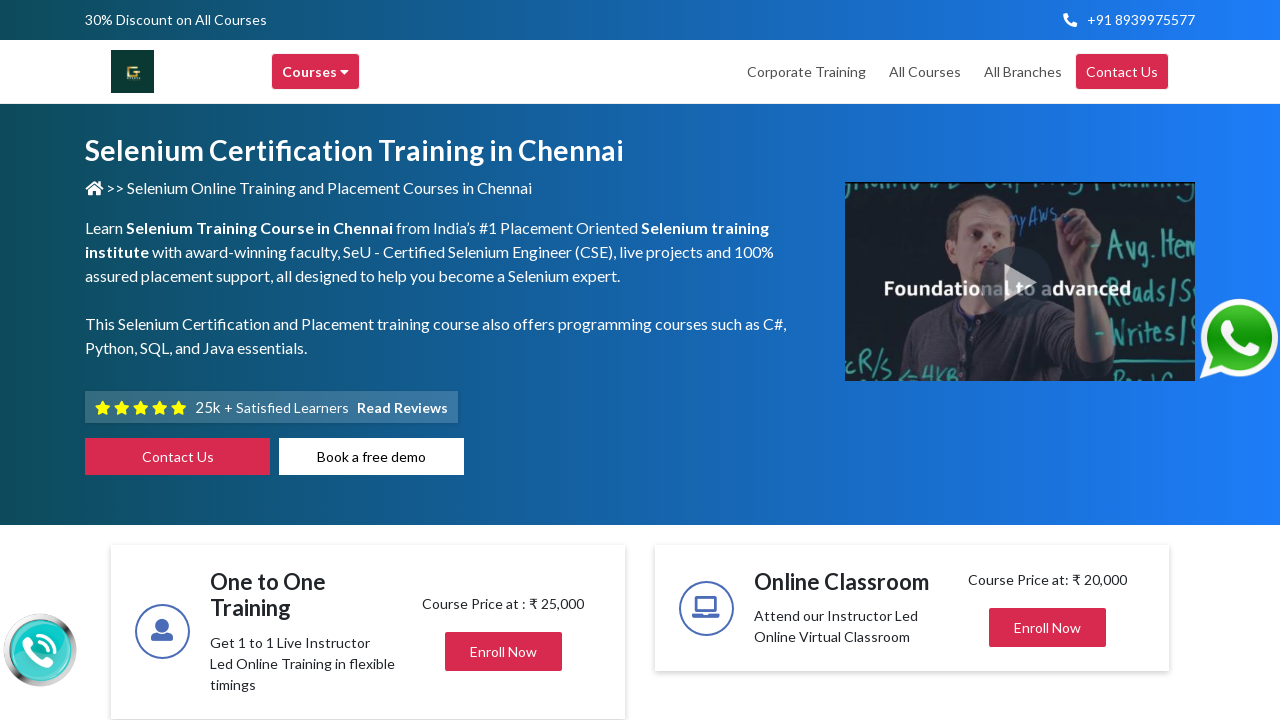

Clicked on heading element to expand section at (1048, 360) on div#heading201
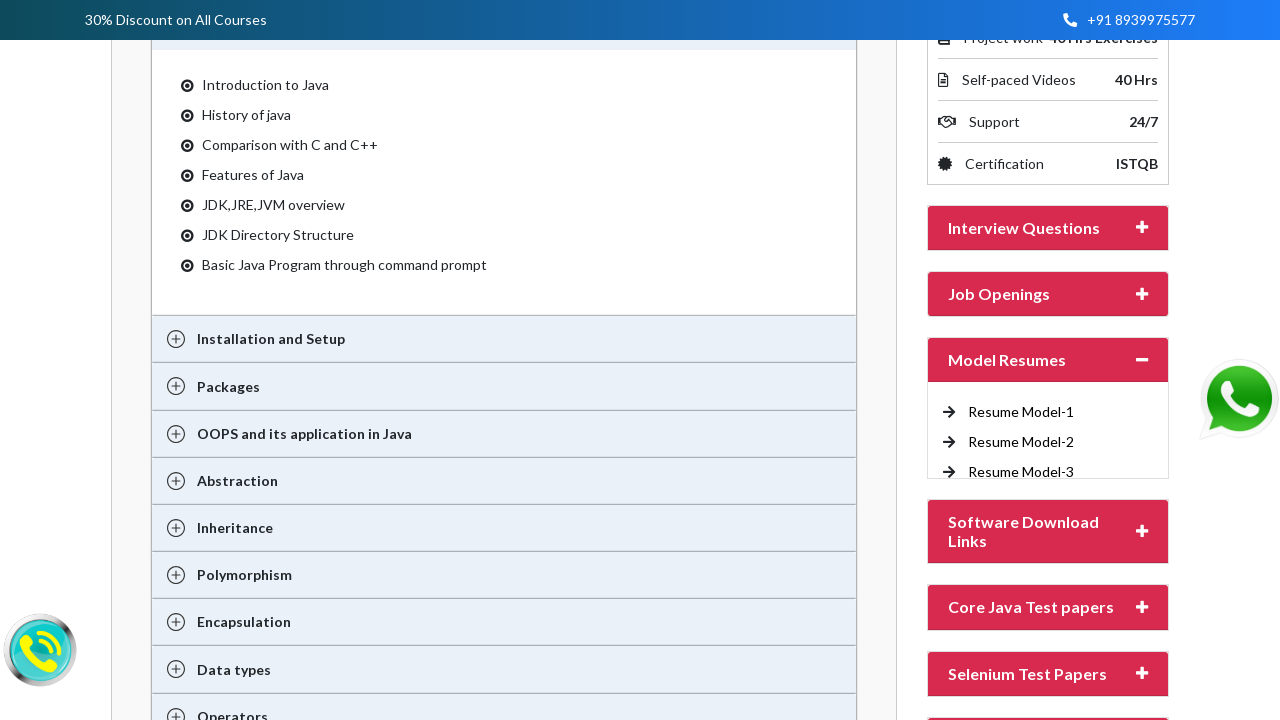

Clicked on resume training link at (1021, 412) on a[title='Model Resume training in chennai']
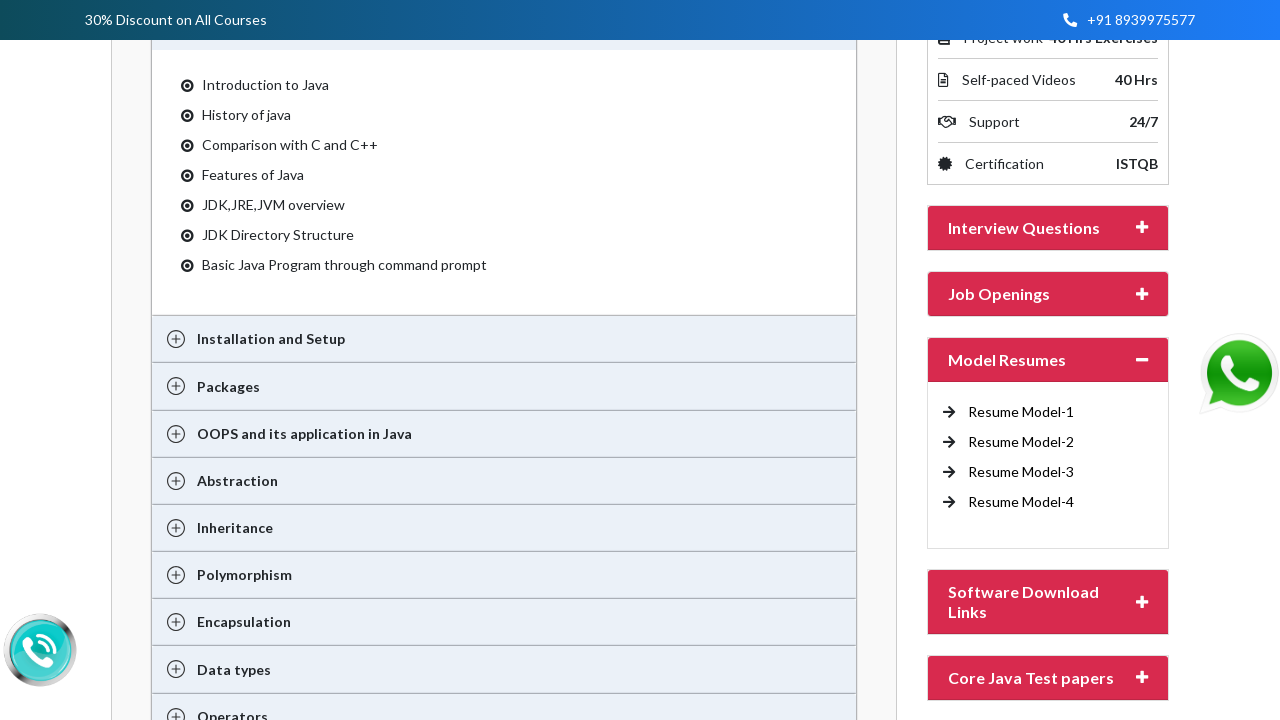

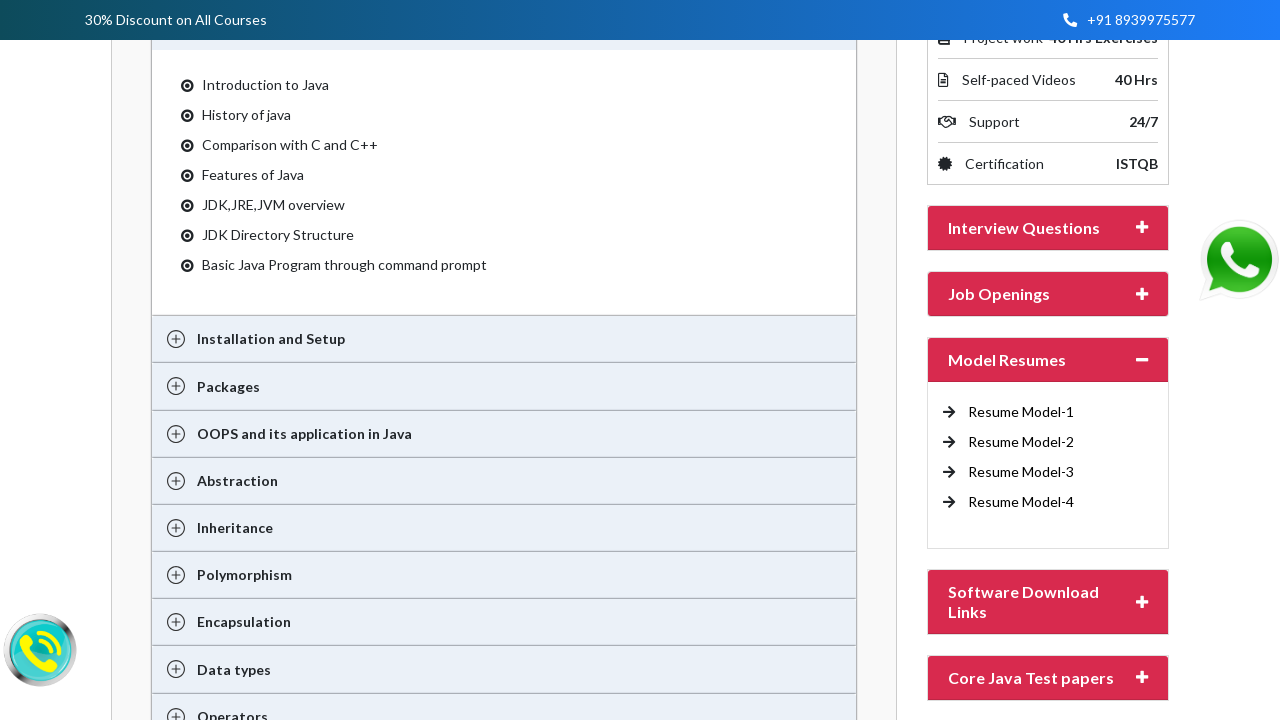